Tests double-click functionality by filling an input field and double-clicking a button to trigger an action

Starting URL: https://testautomationpractice.blogspot.com/

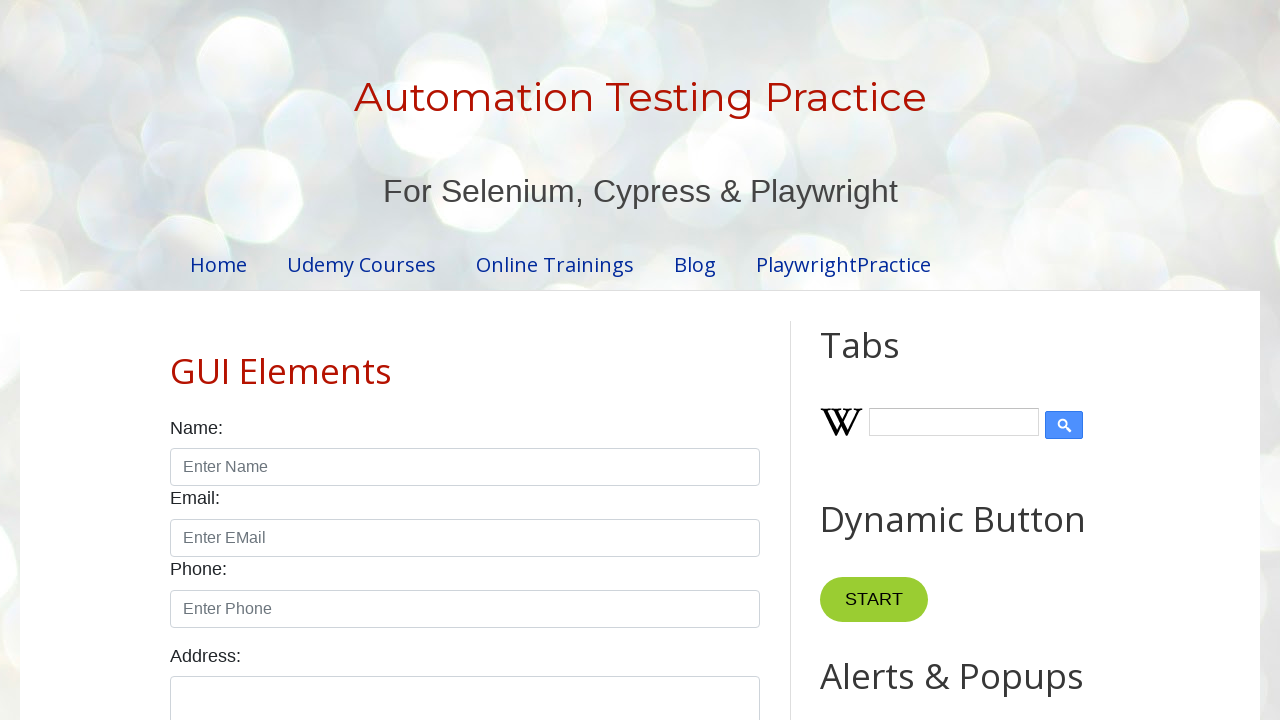

Filled input field with 'Playwright' on xpath=//input[@id="field1"]
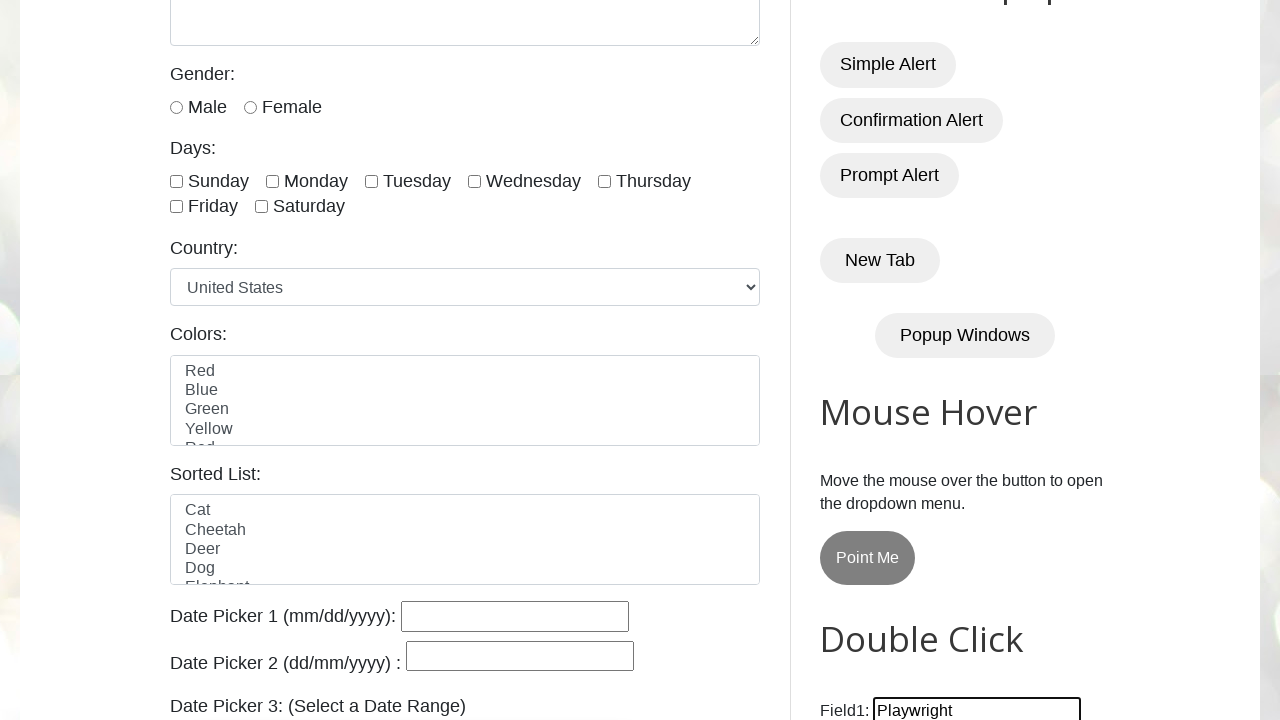

Double-clicked button to trigger myFunction1() at (885, 360) on xpath=//button[@ondblclick="myFunction1()"]
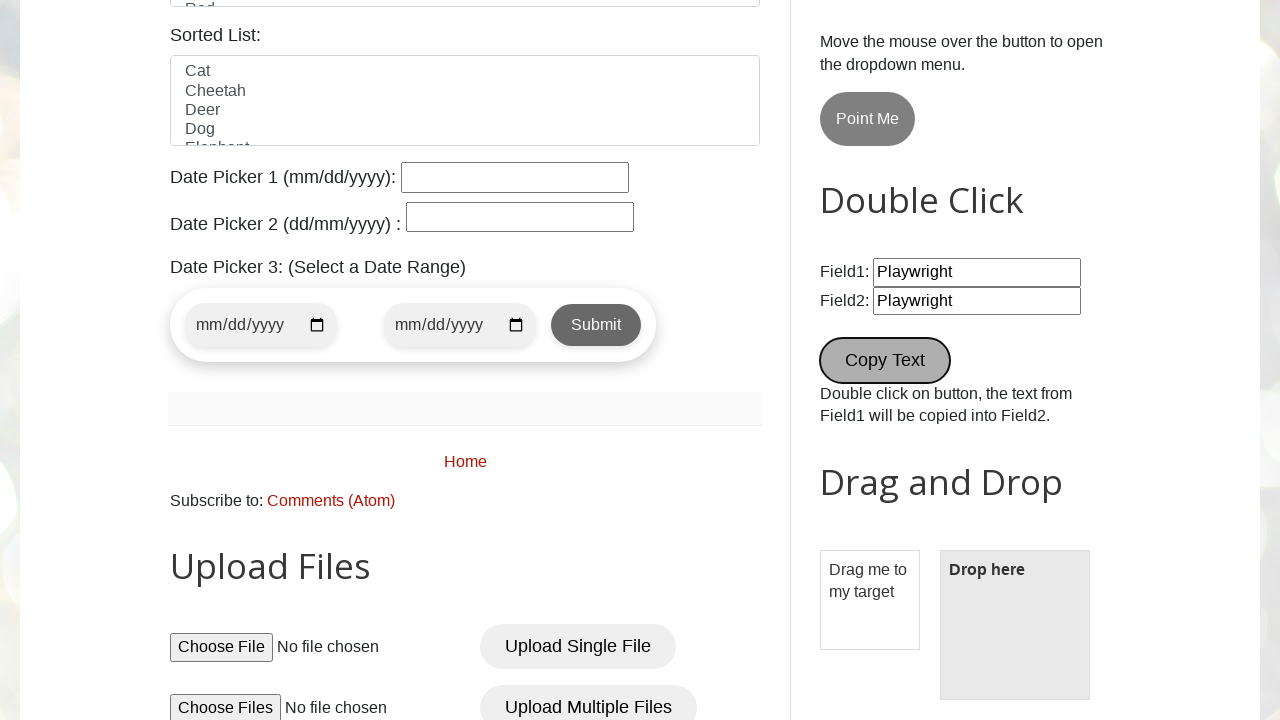

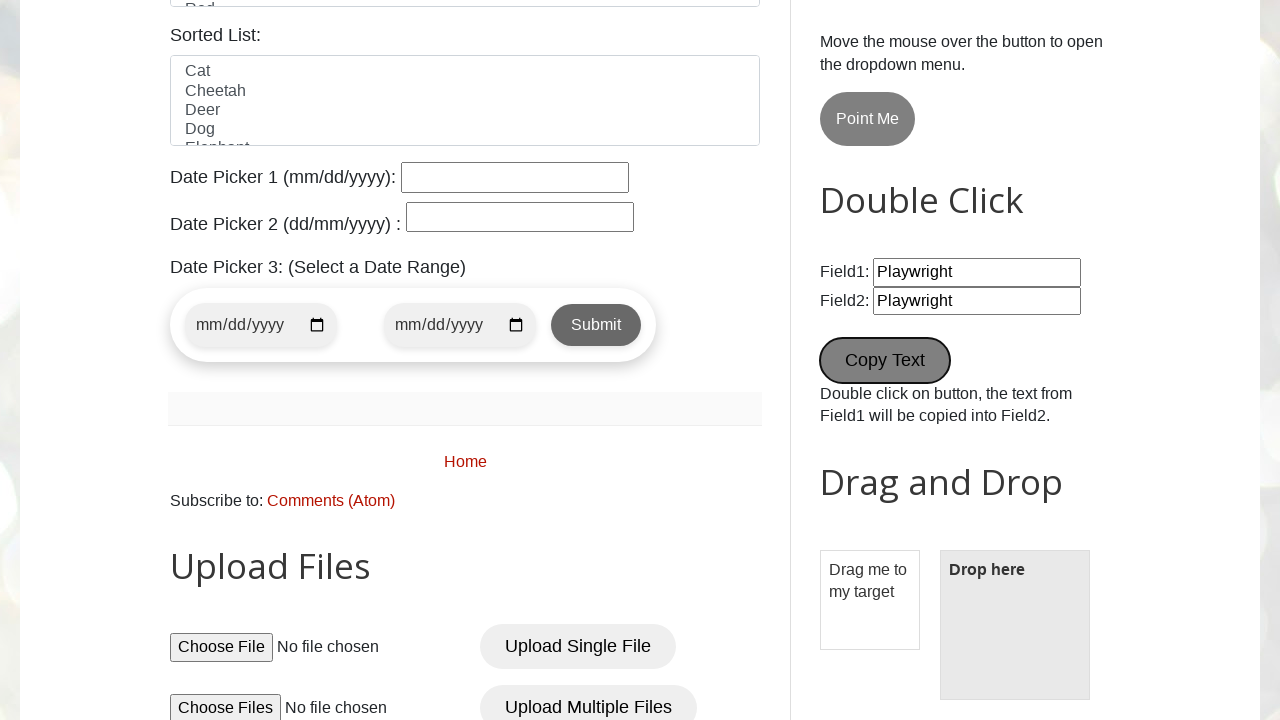